Navigates to the Python 3.9.7 release download page and clicks on a download link from the files table

Starting URL: https://www.python.org/downloads/release/python-397/

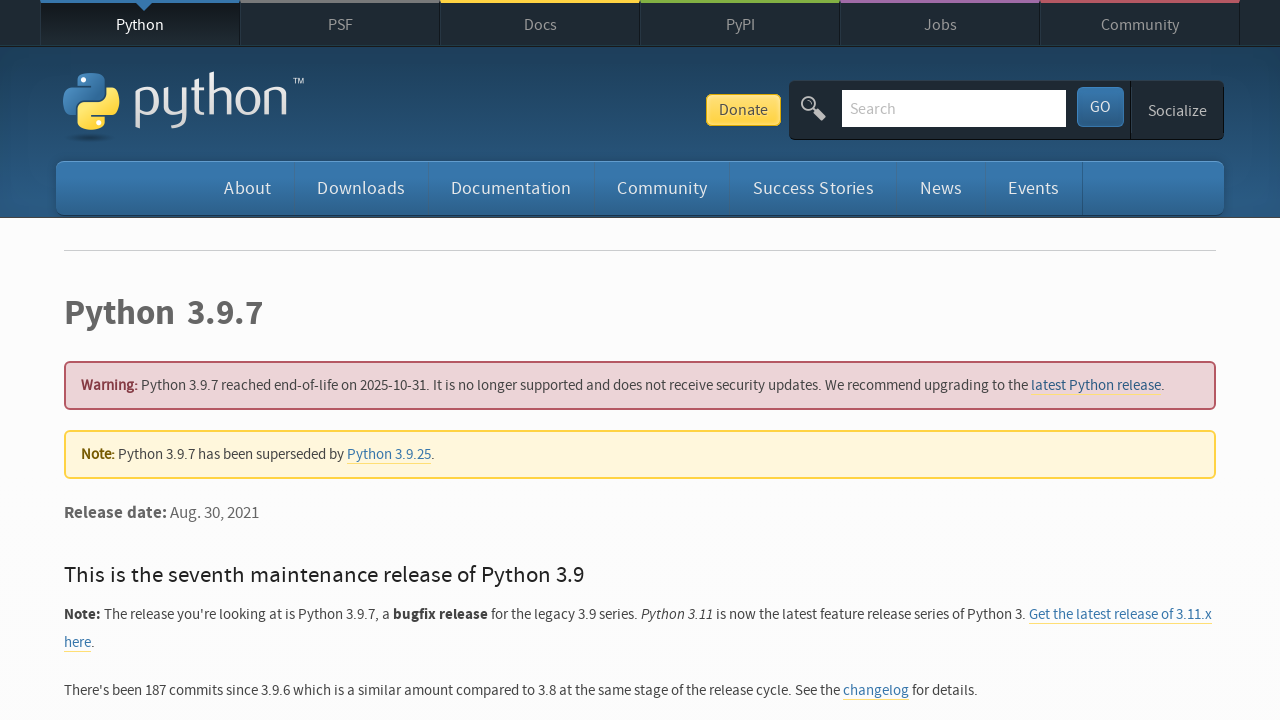

Waited for download files table to load
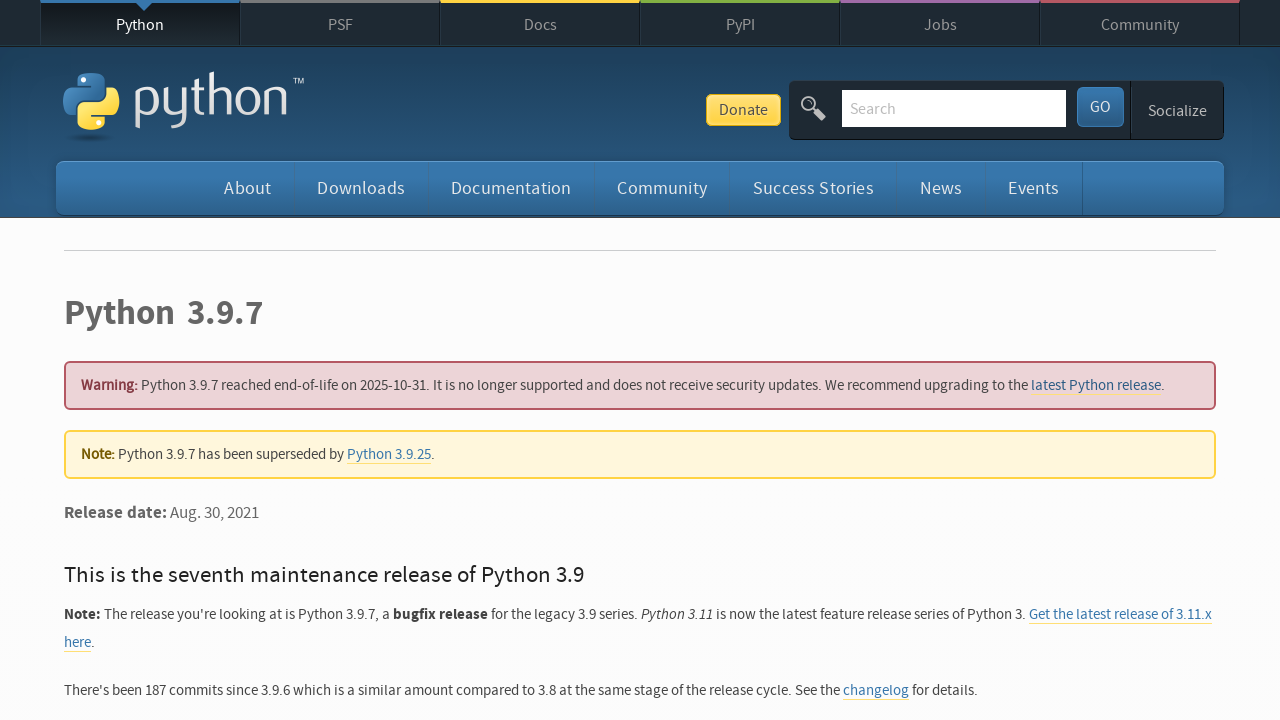

Clicked download link in 6th row of files table at (152, 360) on table tbody tr:nth-child(6) td:first-child a
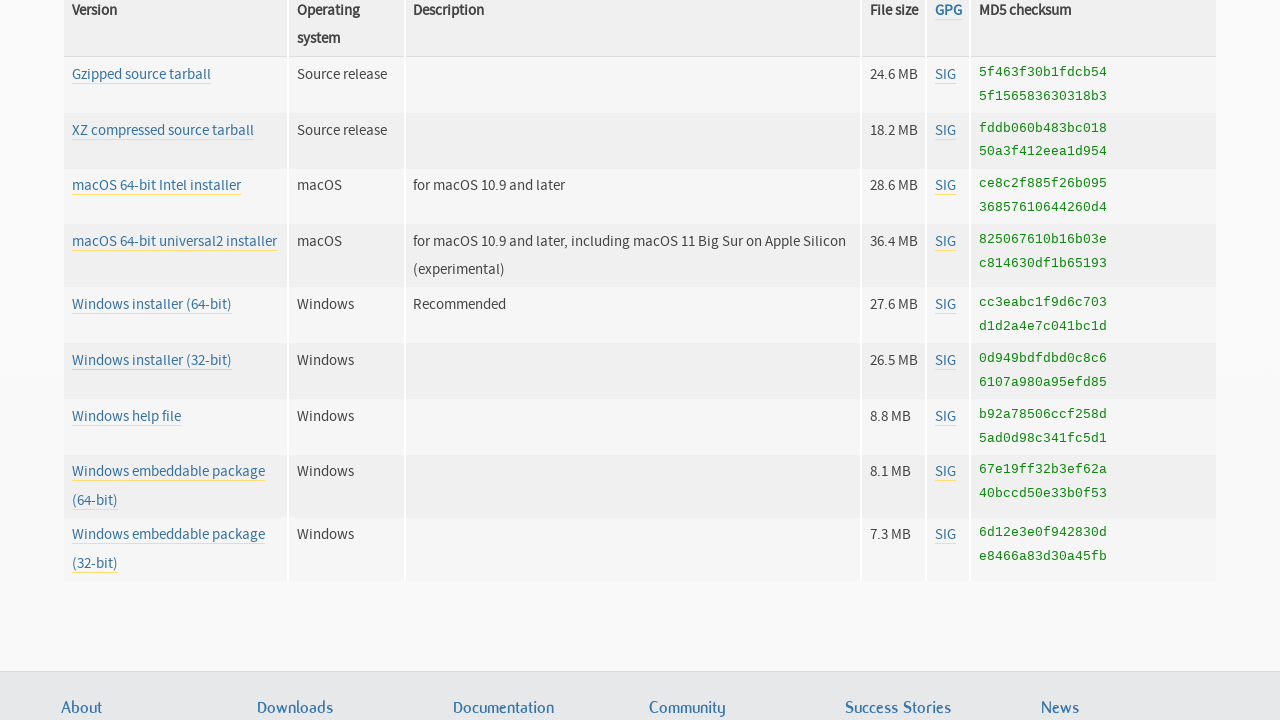

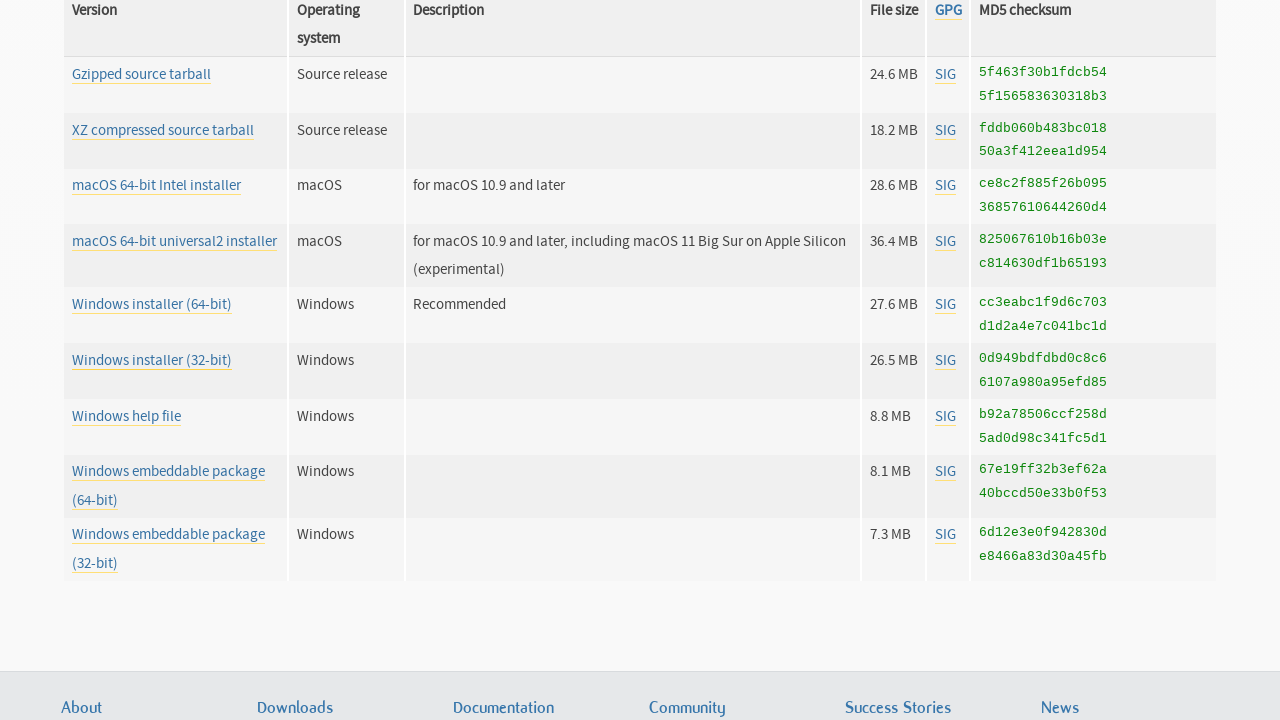